Tests dropdown functionality by selecting an option from a dropdown menu using visible text selection

Starting URL: https://the-internet.herokuapp.com/dropdown

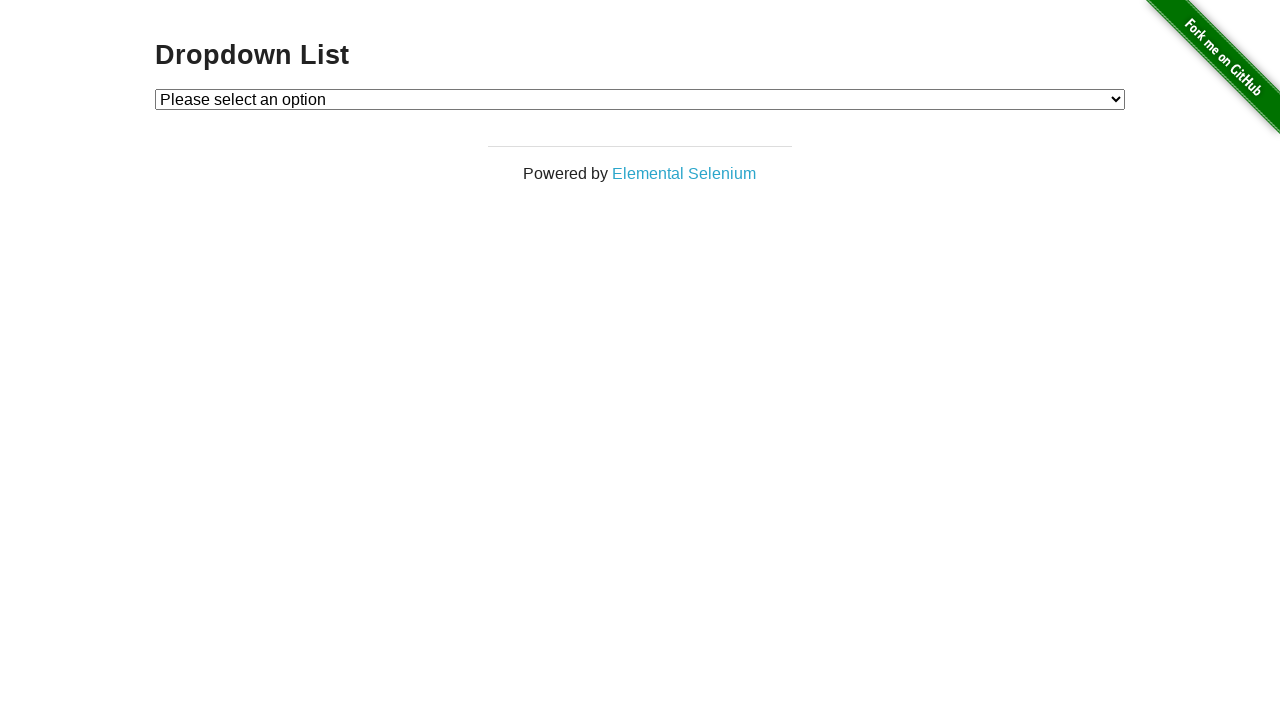

Selected 'Option 1' from the dropdown menu on #dropdown
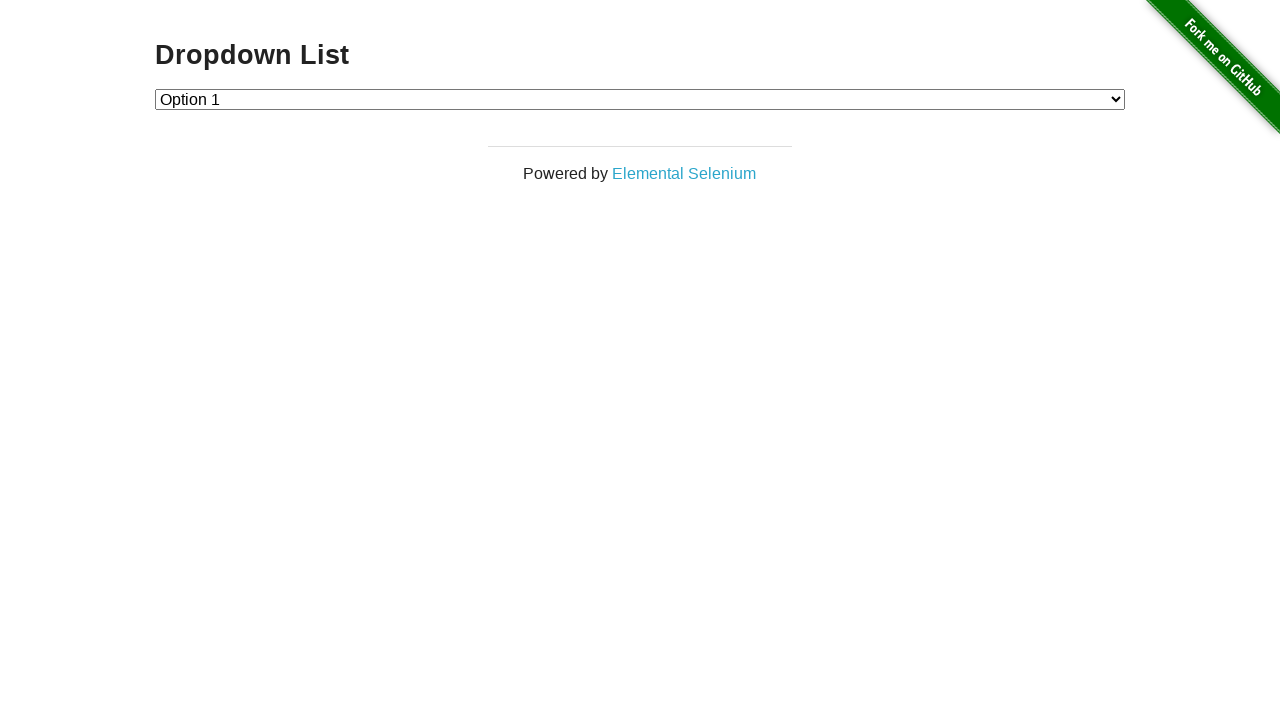

Verified dropdown is visible and selection was made
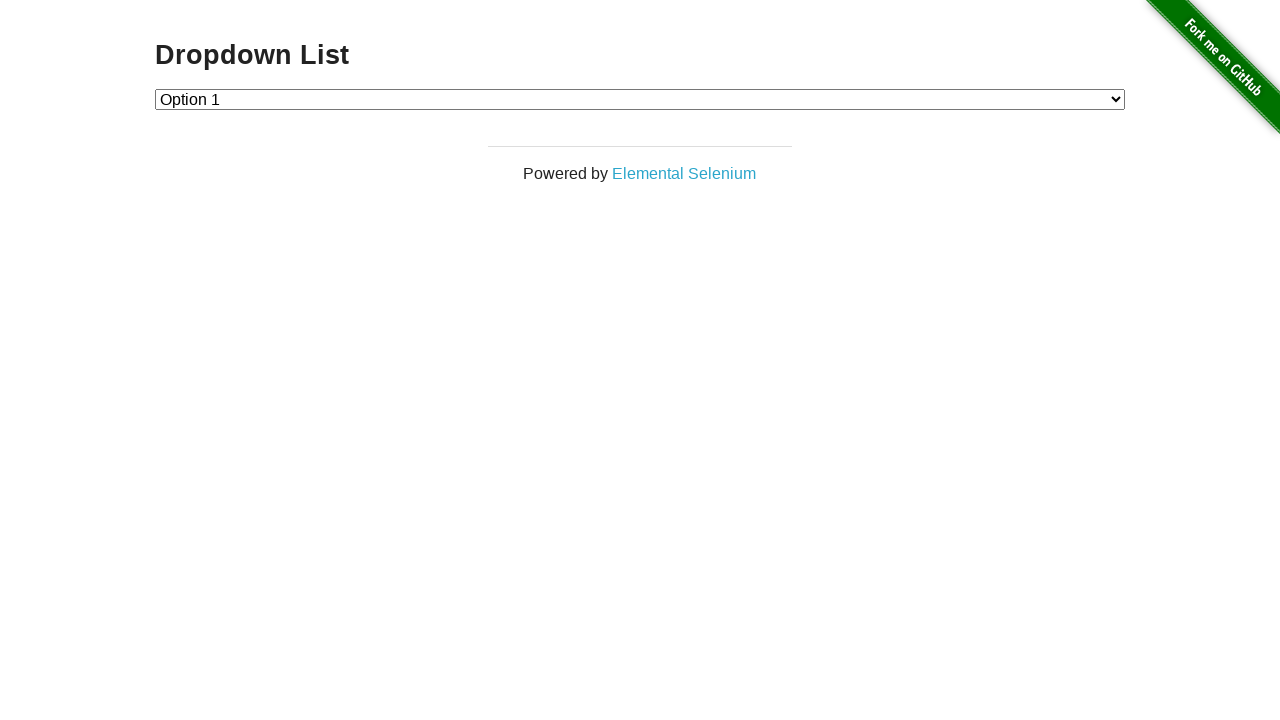

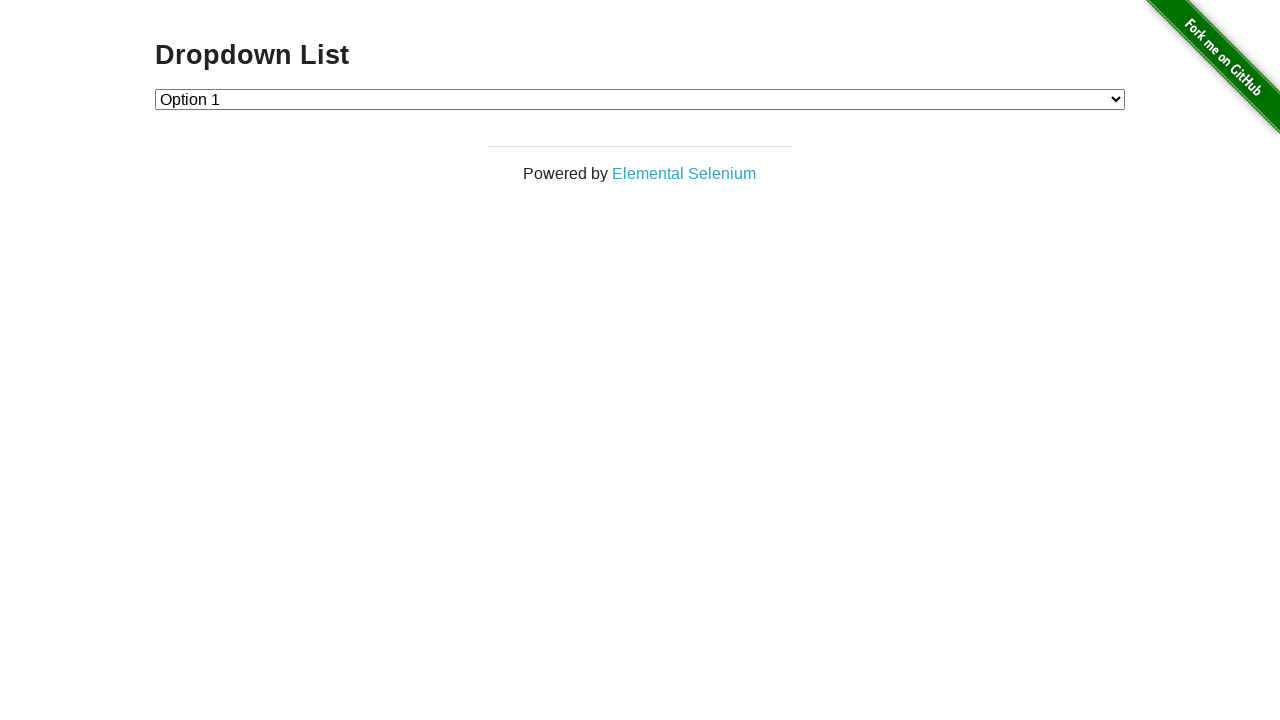